Tests right-click (context menu) functionality on an image element on a popup menu demo page

Starting URL: https://deluxe-menu.com/popup-mode-sample.html

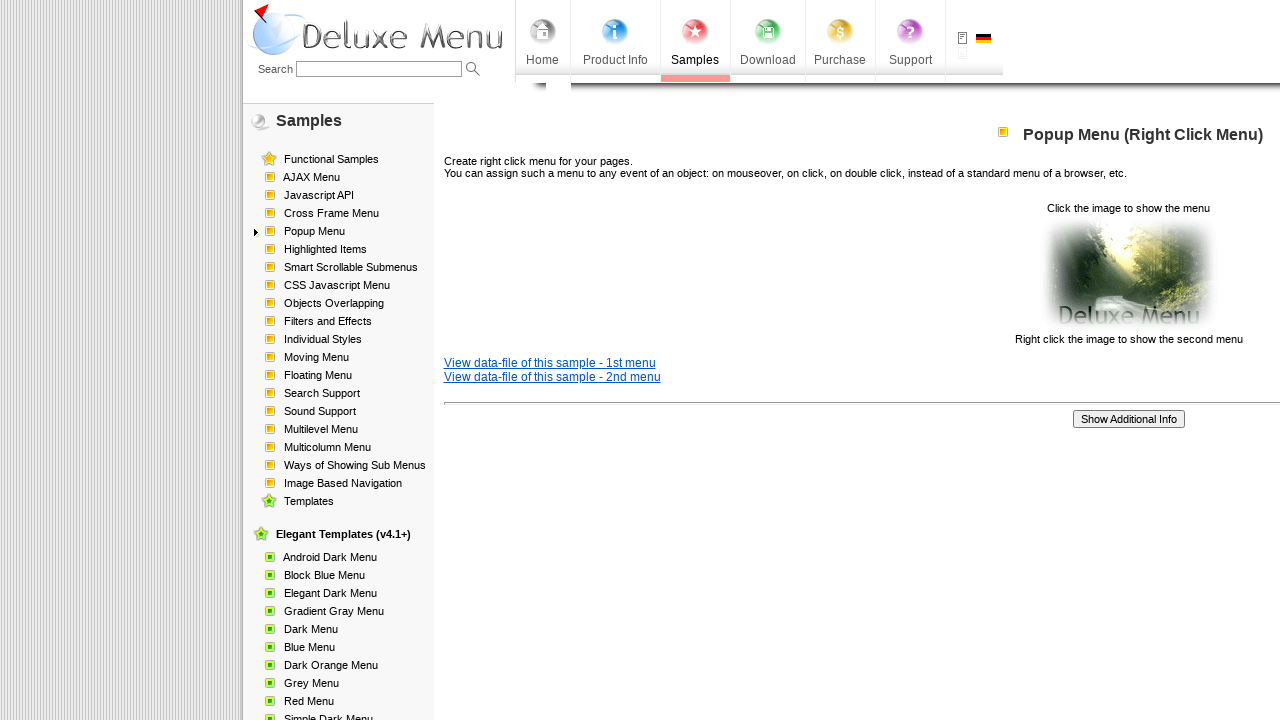

Waited for image element to be visible
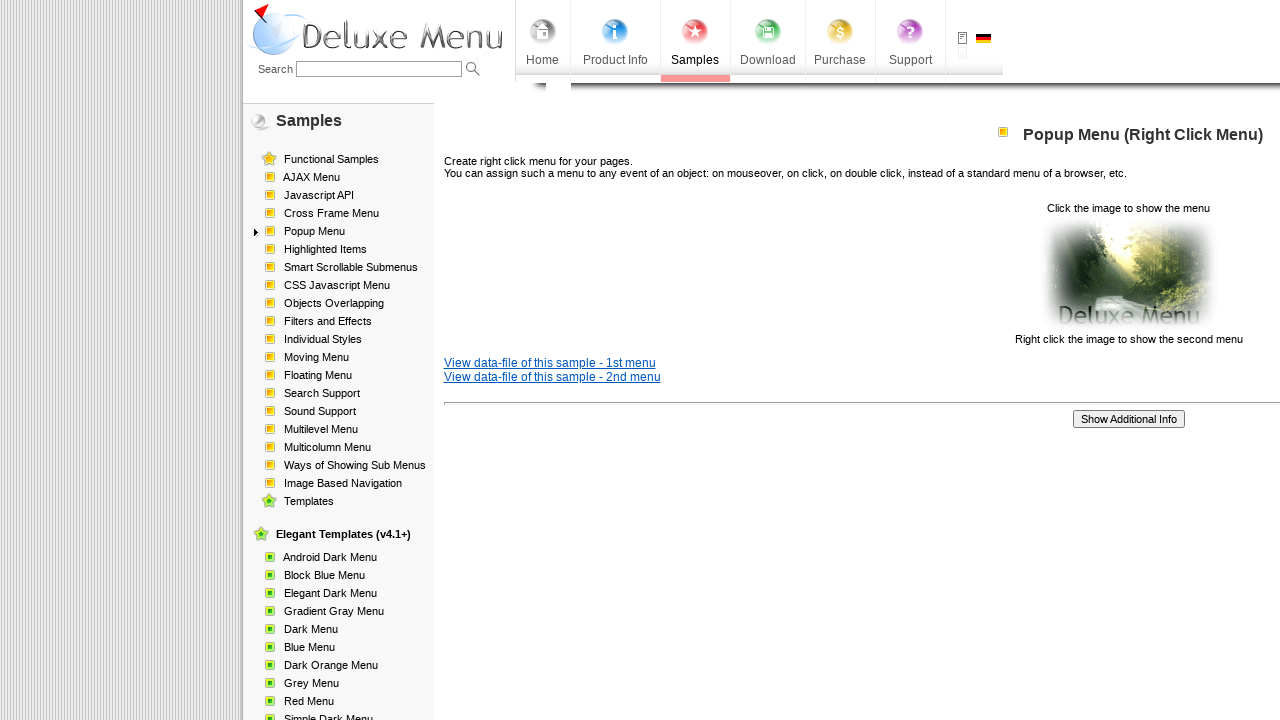

Right-clicked on image element to trigger context menu at (1128, 274) on xpath=//html/body/div/table/tbody/tr/td[2]/div[2]/table[1]/tbody/tr/td[3]/p[2]/i
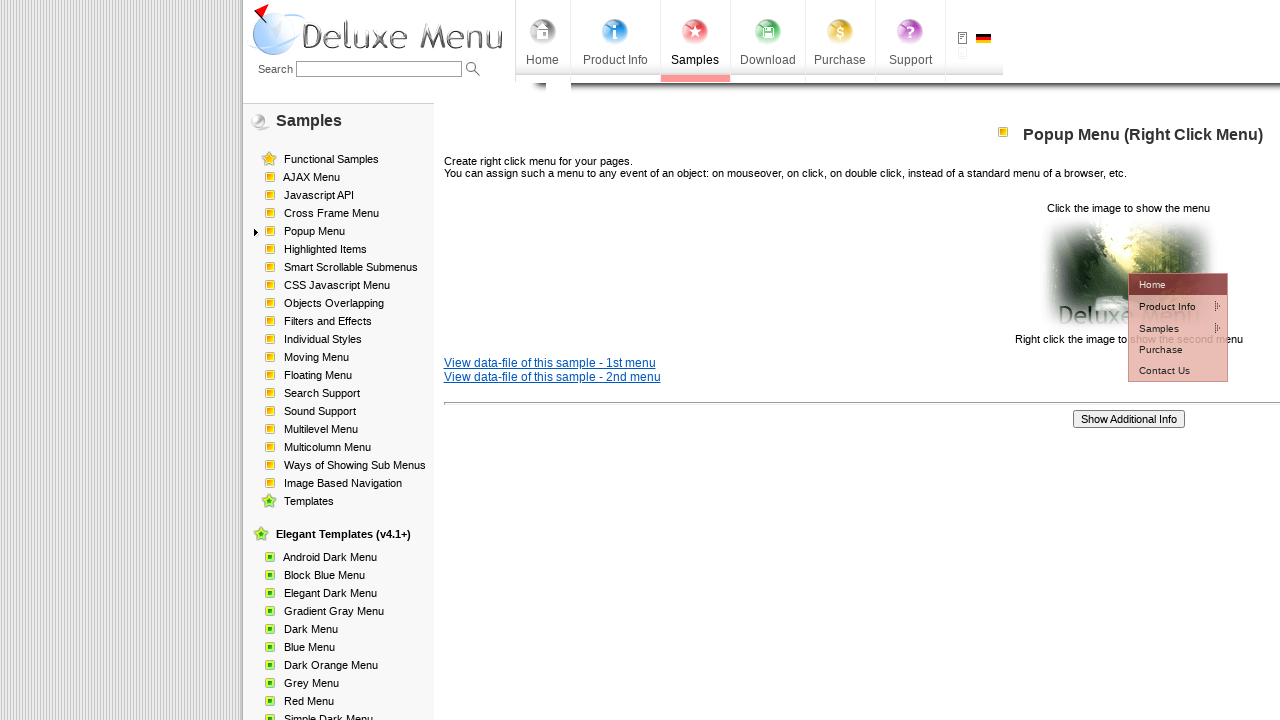

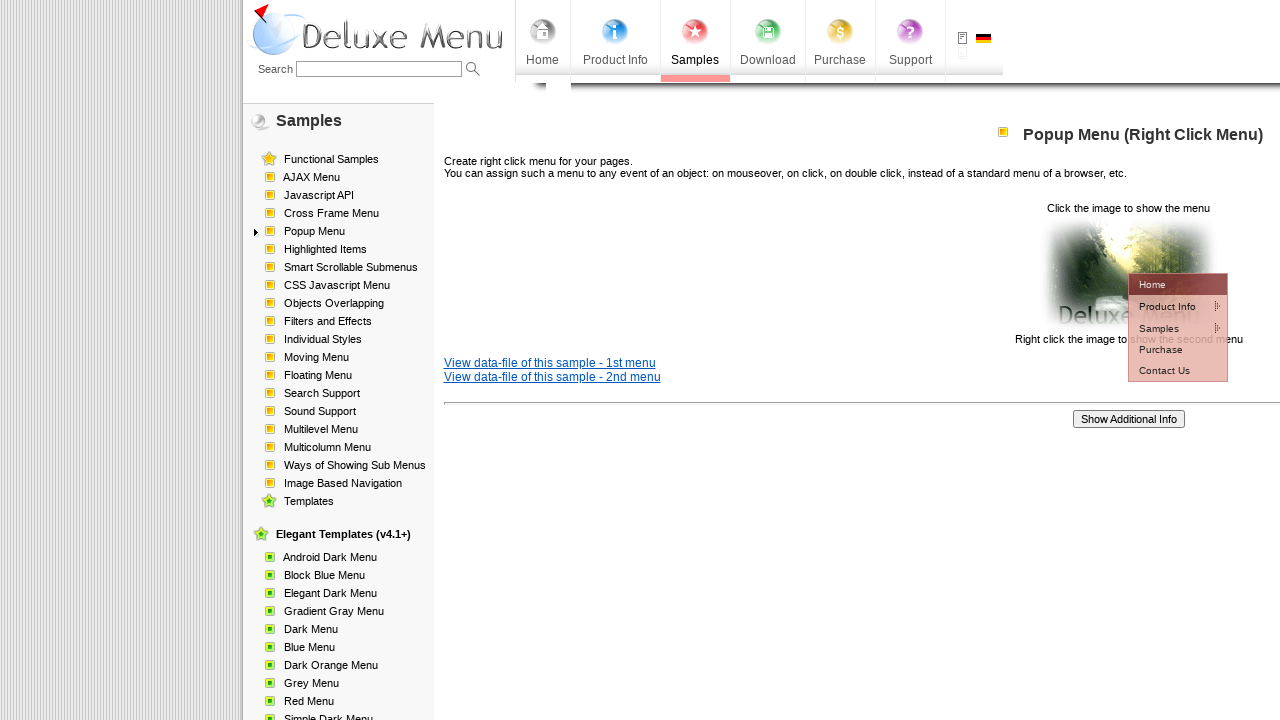